Navigates to Freshworks website, finds all footer navigation links, and clicks on the "Leadership" link

Starting URL: https://www.freshworks.com/

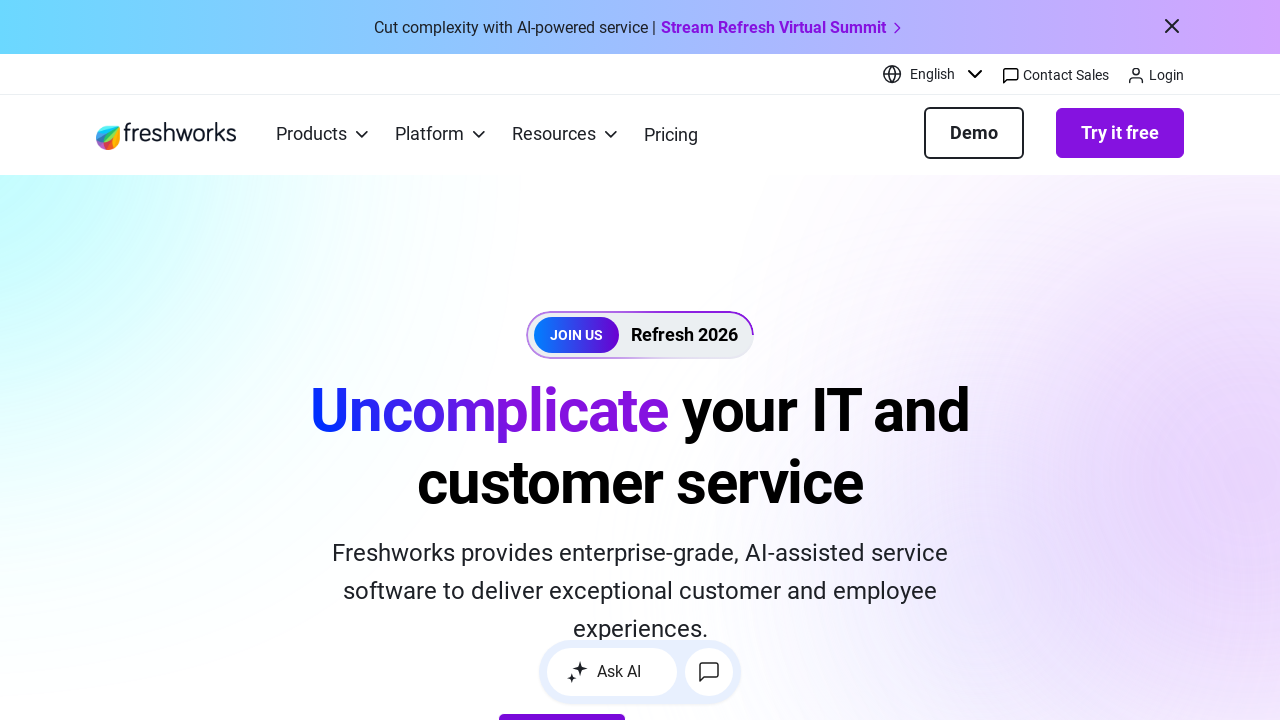

Navigated to Freshworks website
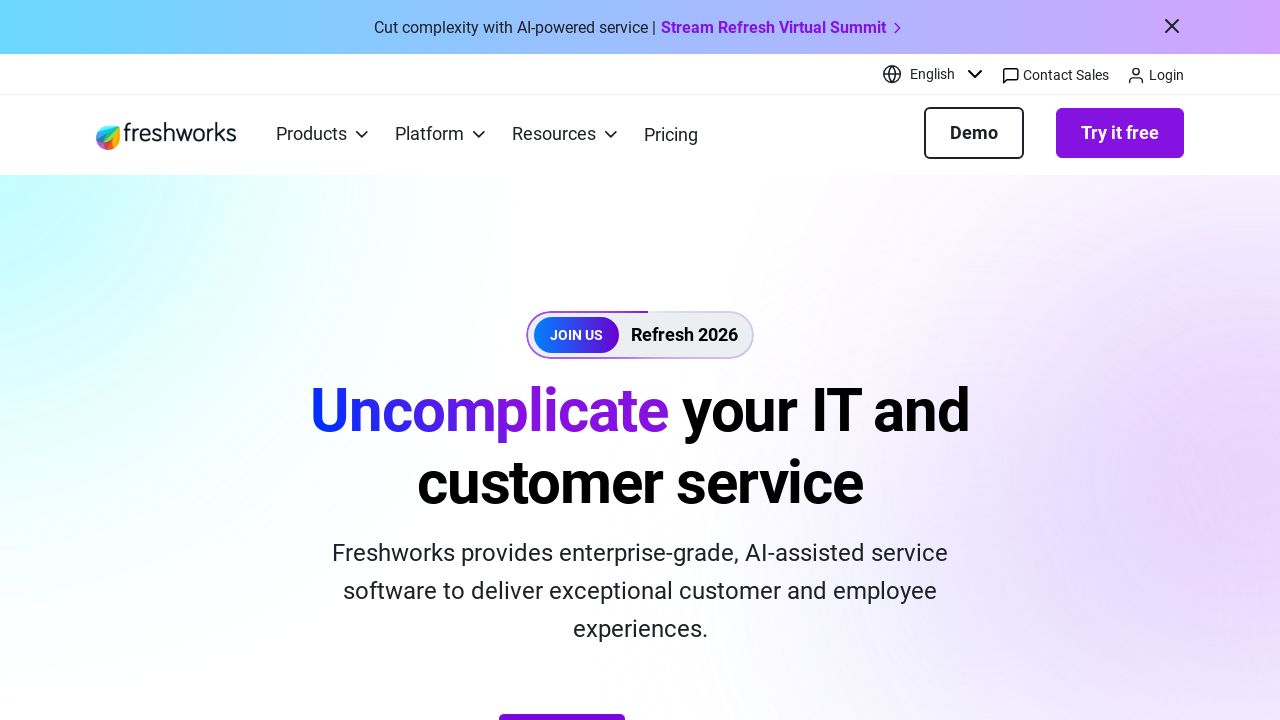

Located all footer navigation links
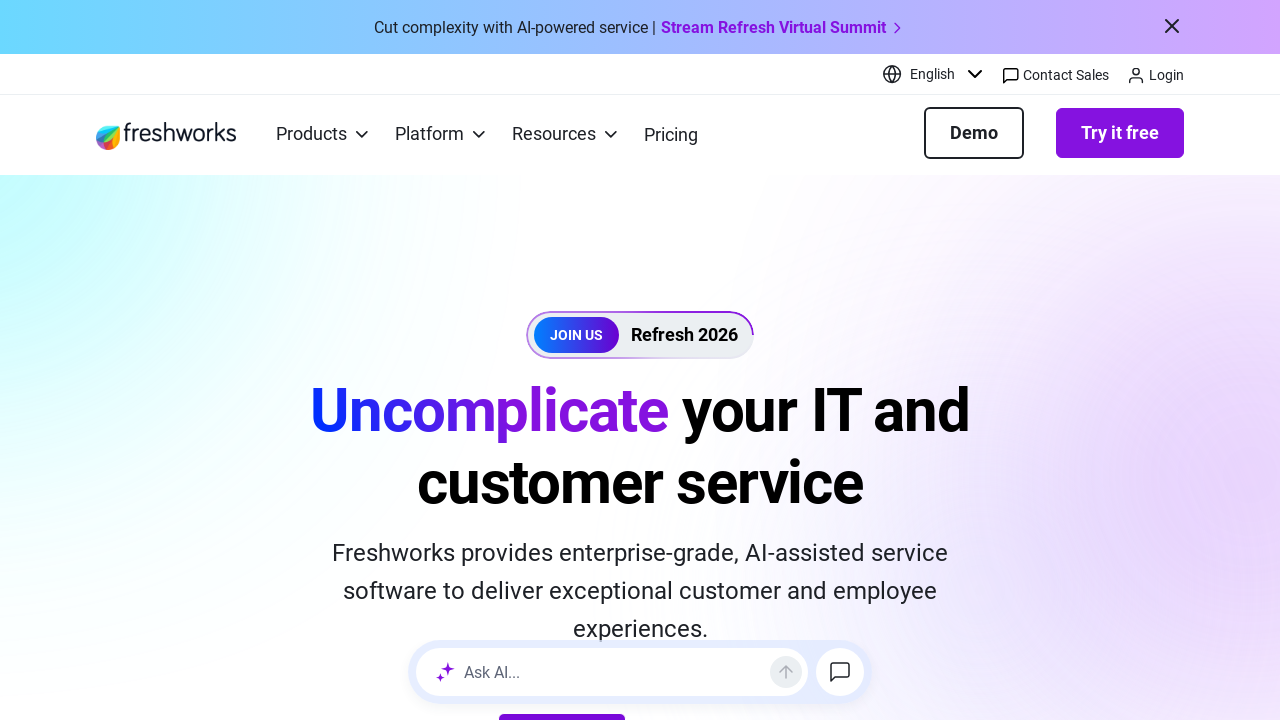

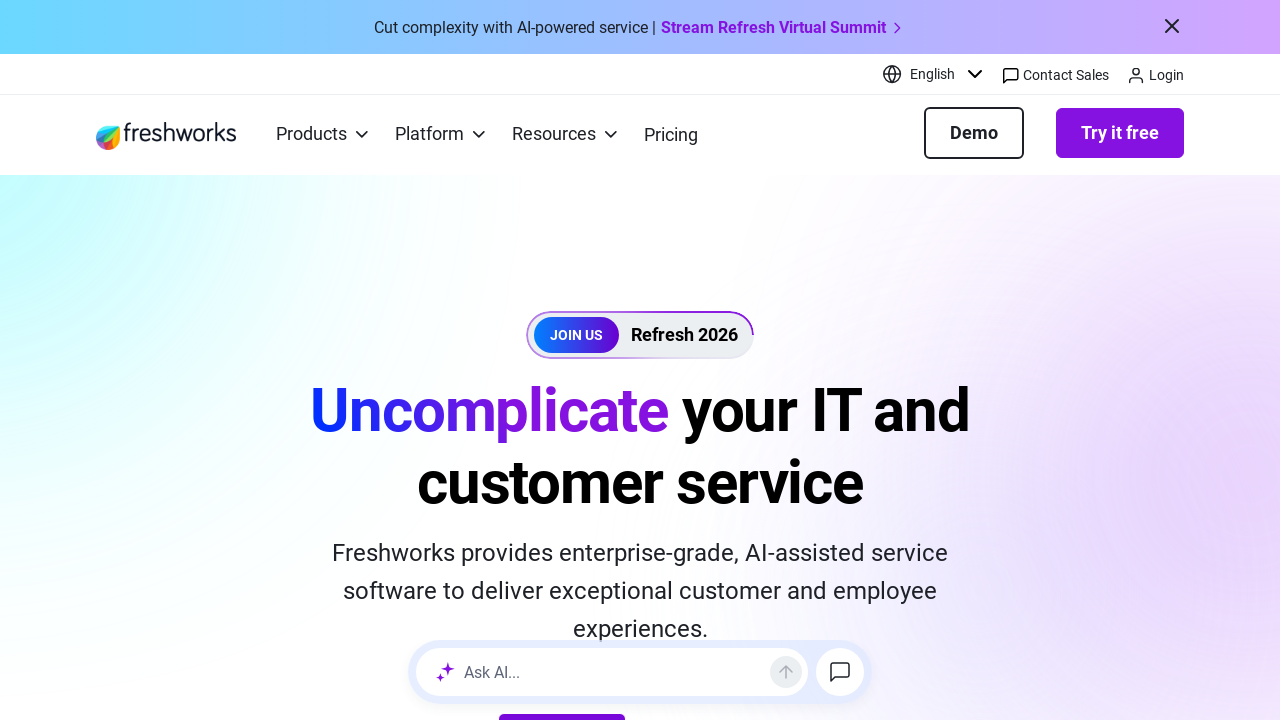